Tests handling of alert/confirm dialog boxes by setting up a dialog handler and clicking the Confirm button

Starting URL: https://rahulshettyacademy.com/AutomationPractice/

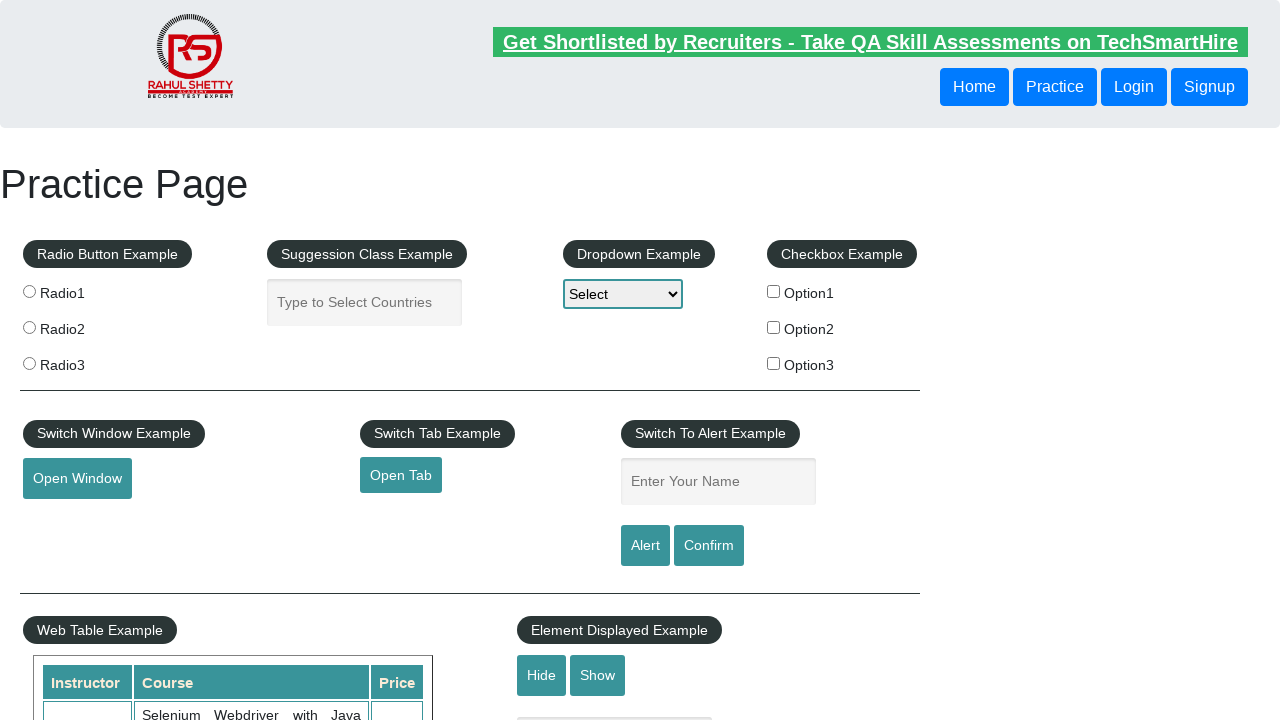

Set up dialog handler to automatically accept alerts
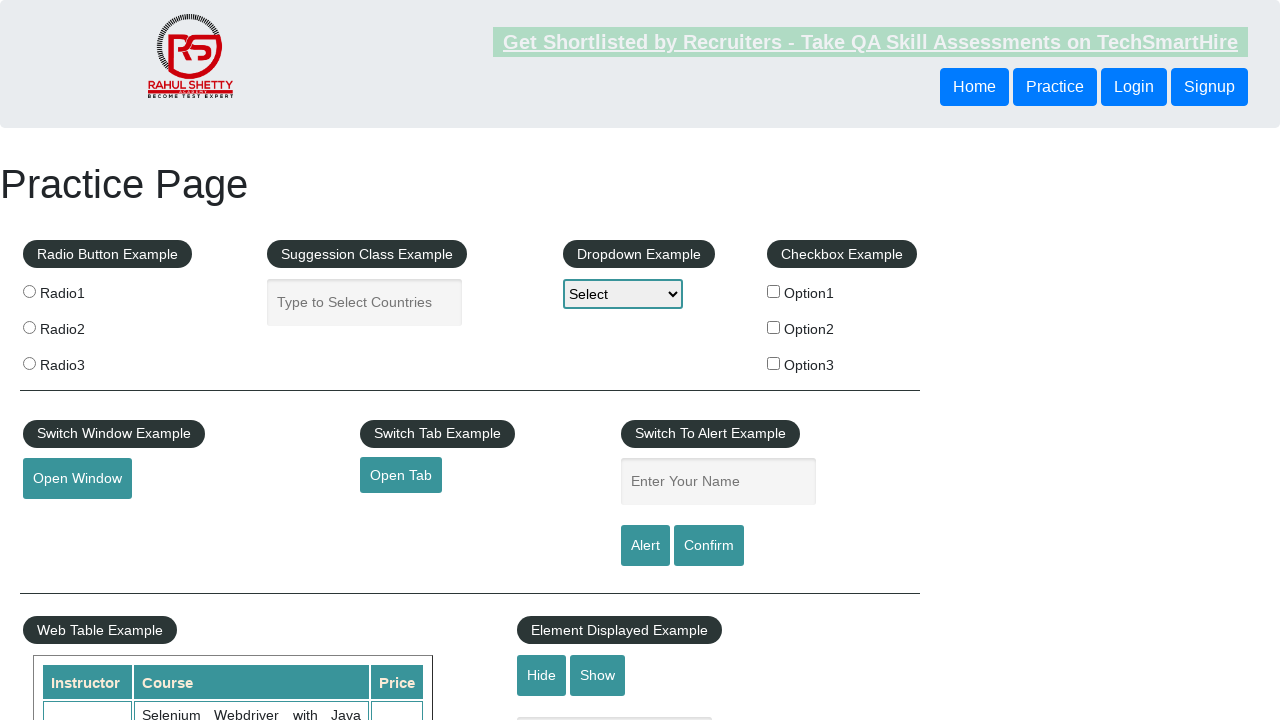

Clicked Confirm button to trigger alert dialog at (709, 546) on internal:role=button[name="Confirm"i]
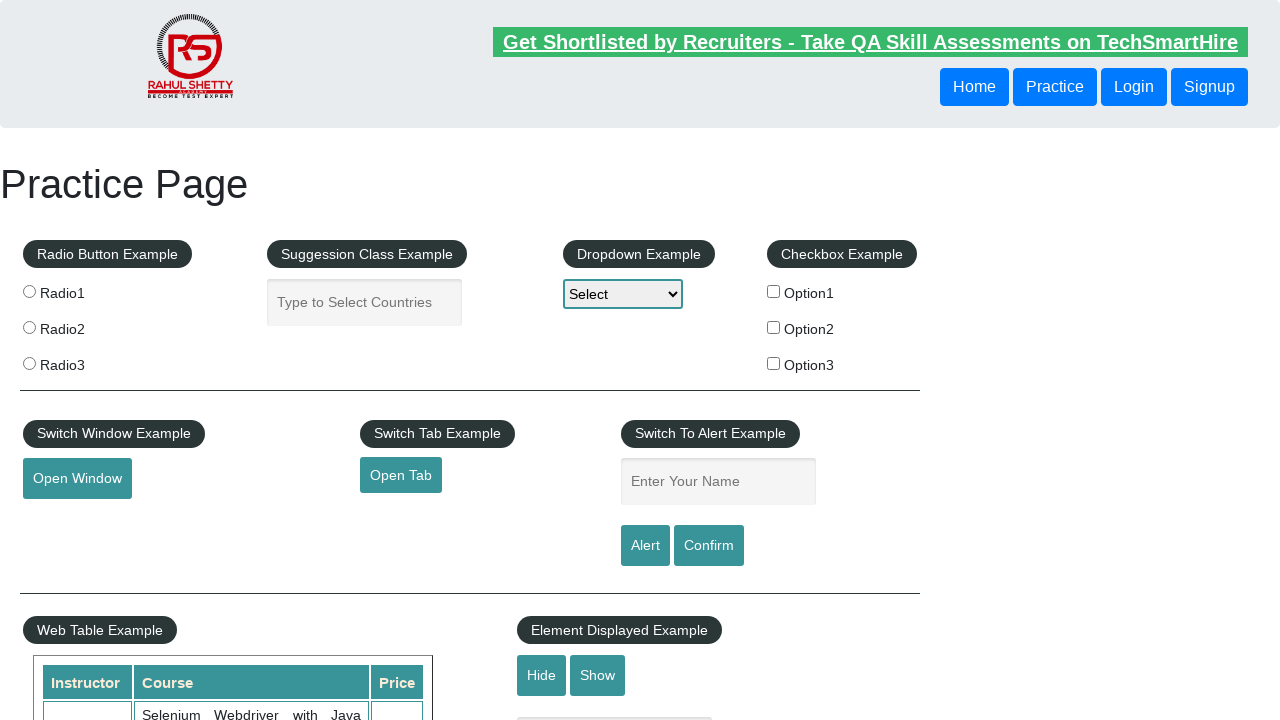

Waited for dialog to be processed
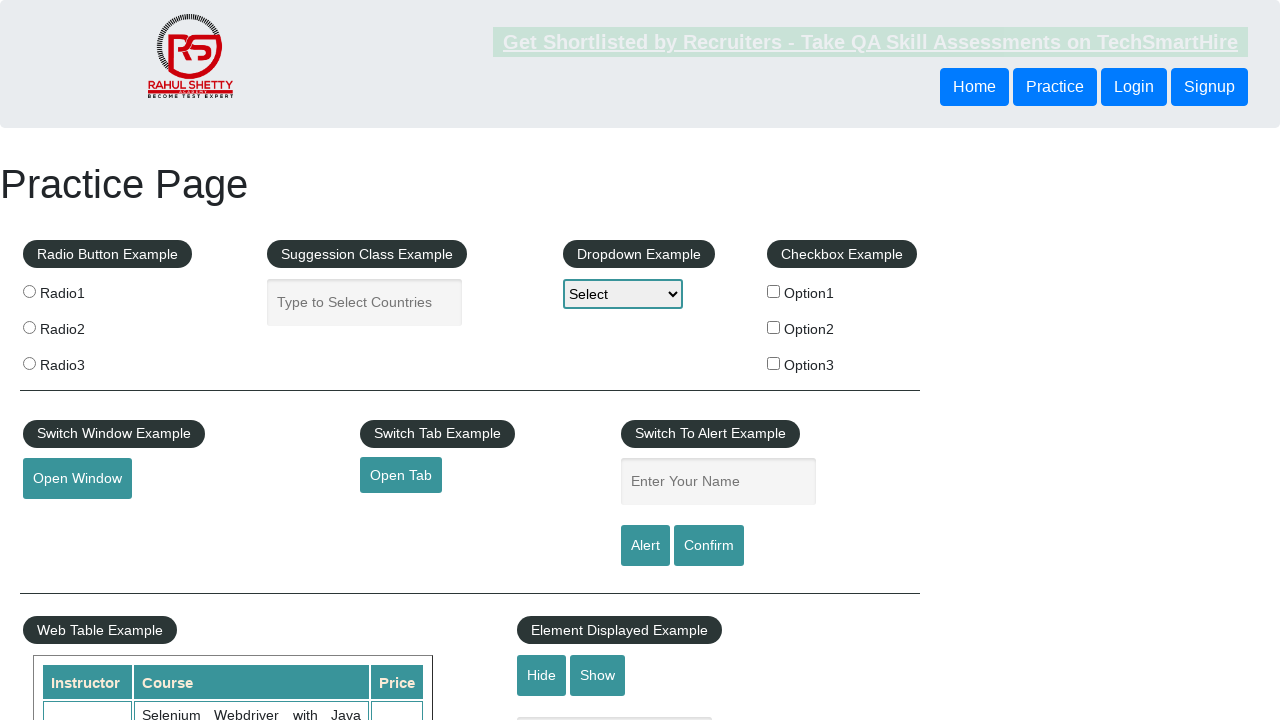

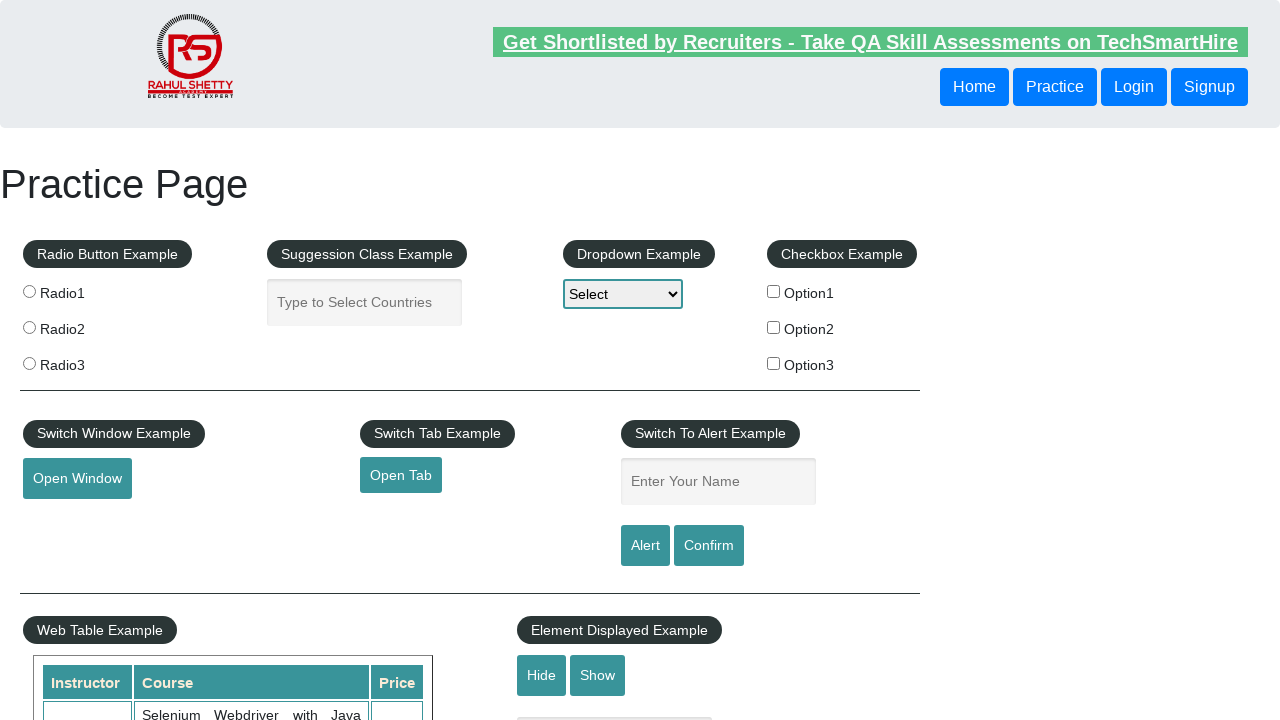